Navigates to Hacker News newest articles page and verifies that article entries are loaded and displayed on the page.

Starting URL: https://news.ycombinator.com/newest

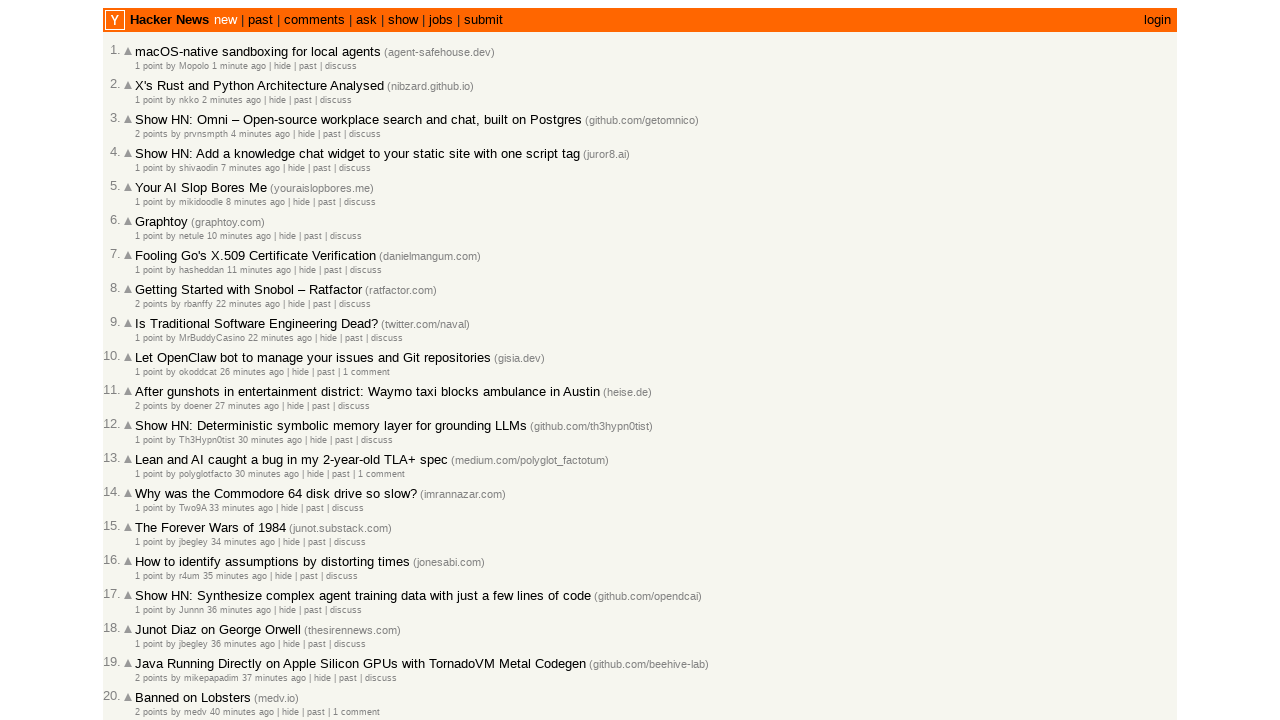

Waited for article list to load on Hacker News newest page
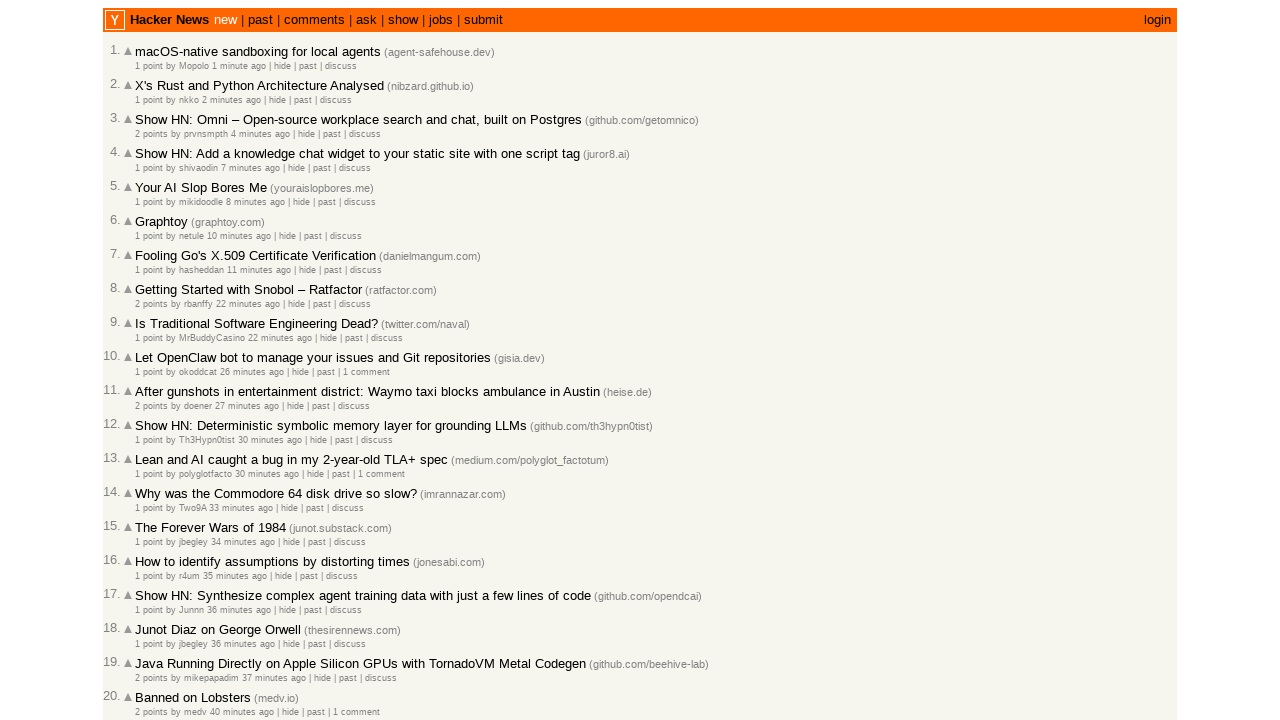

Retrieved all article elements from the page
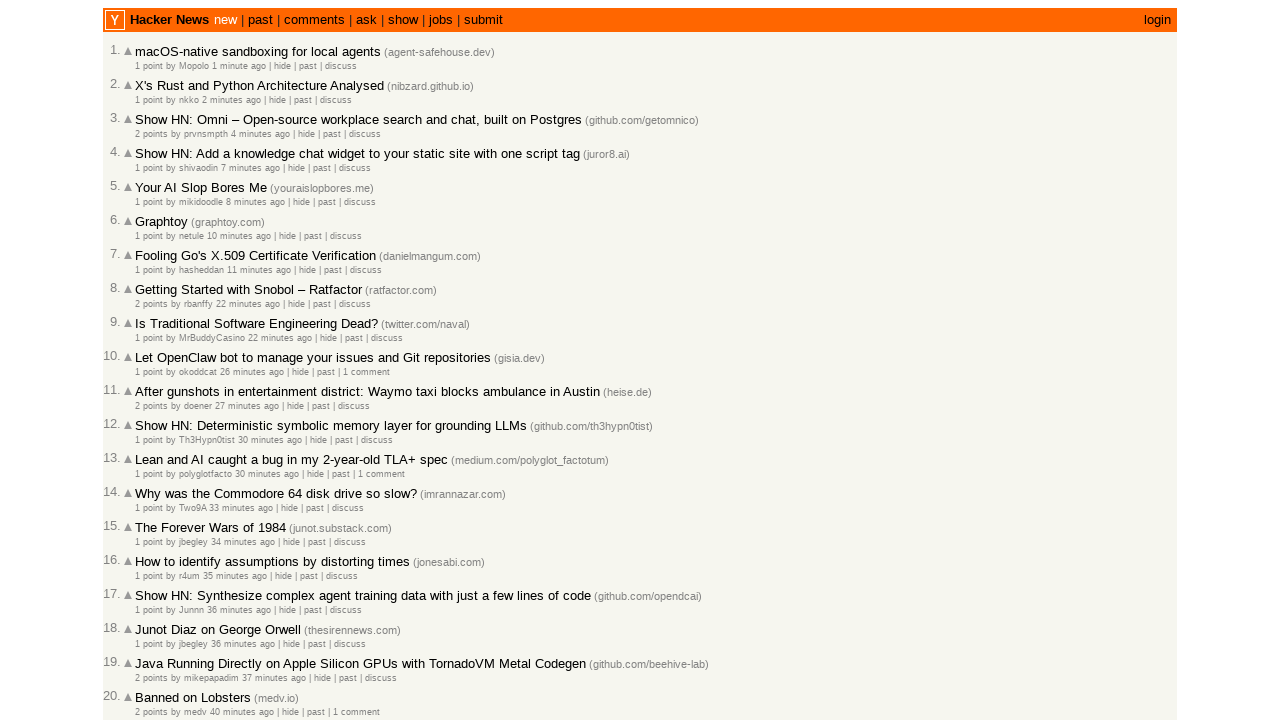

Verified that 30 articles are displayed on the page
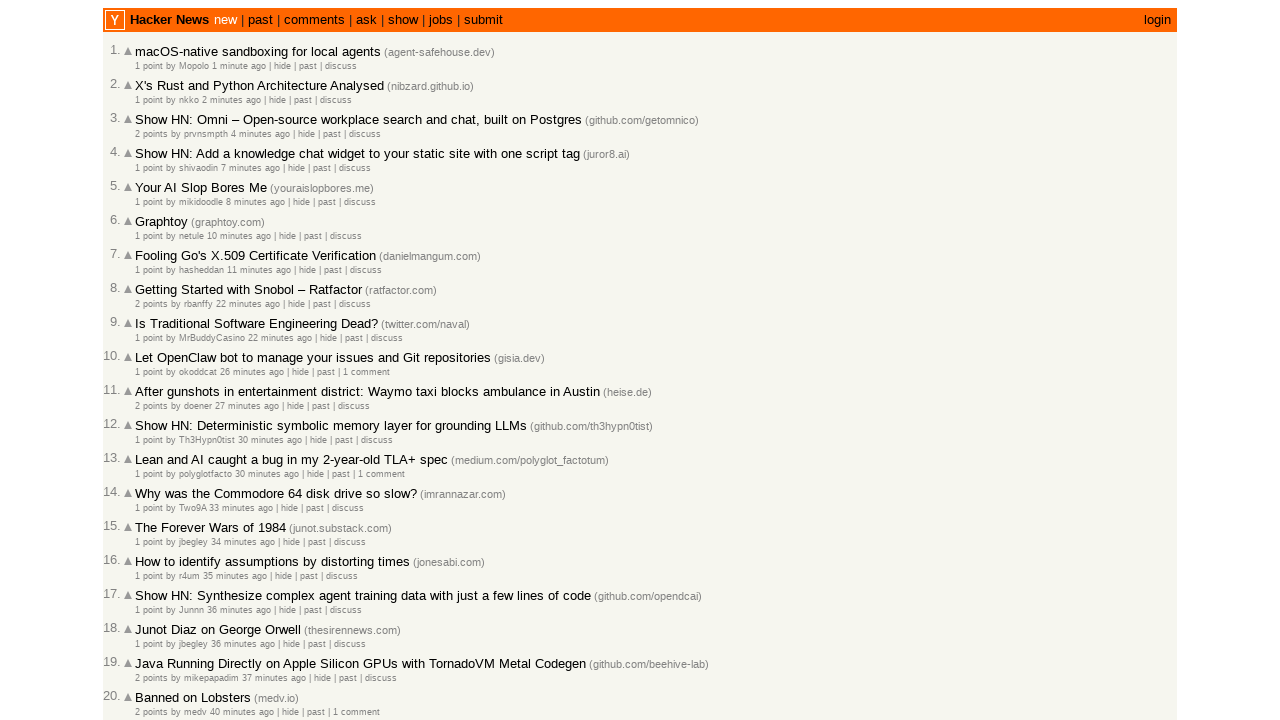

Clicked 'More' link to load additional articles at (149, 616) on a.morelink
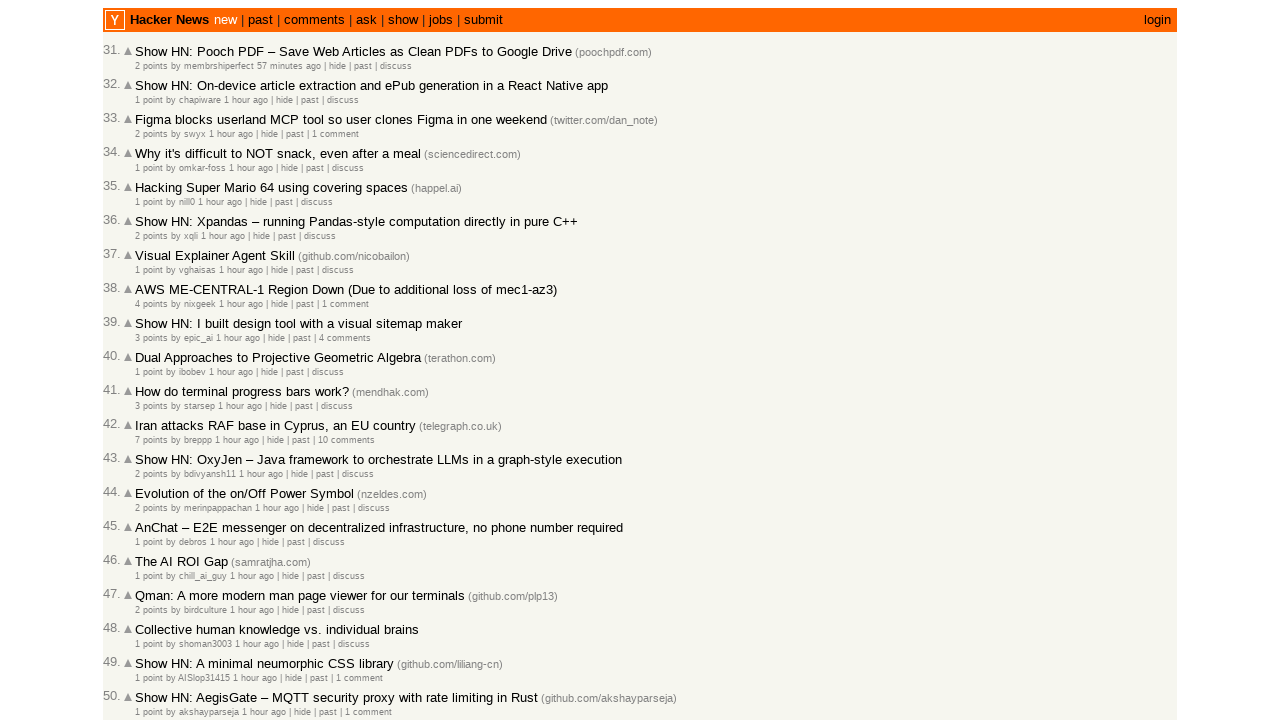

Waited for additional articles to load after clicking 'More'
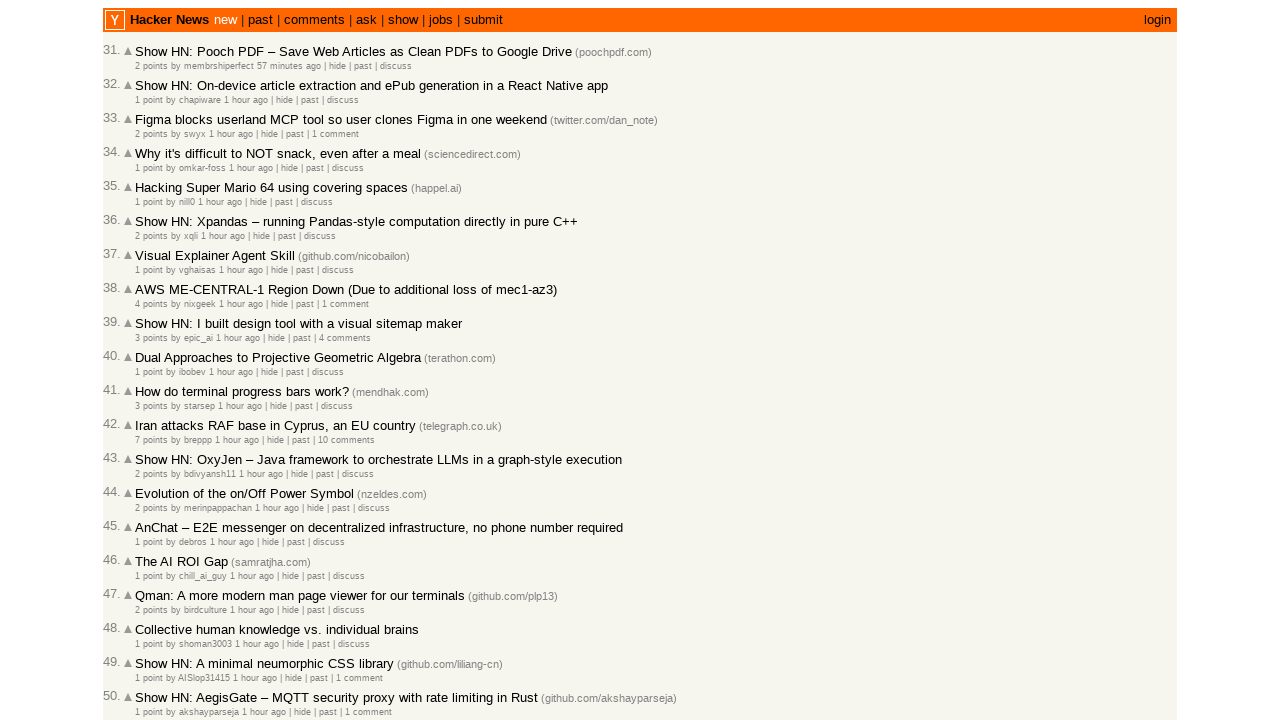

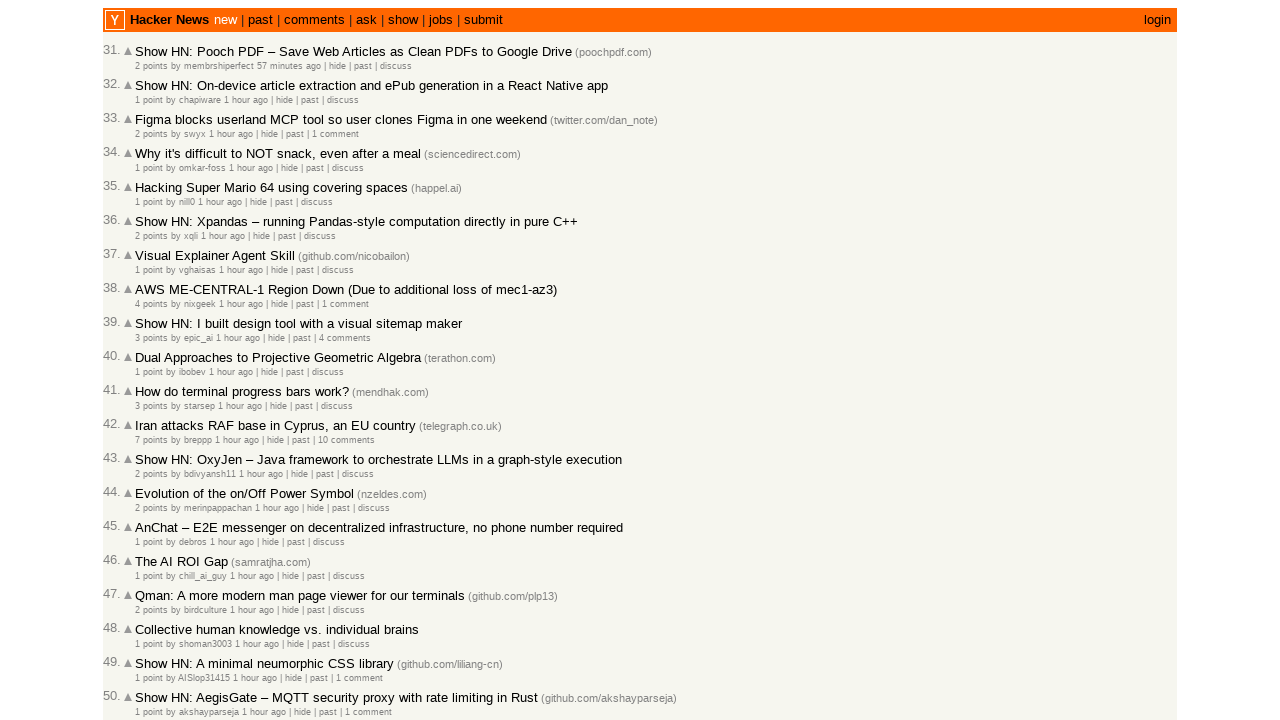